Tests static dropdown selection functionality by selecting options using different methods - by index, visible text, and value

Starting URL: https://rahulshettyacademy.com/dropdownsPractise/

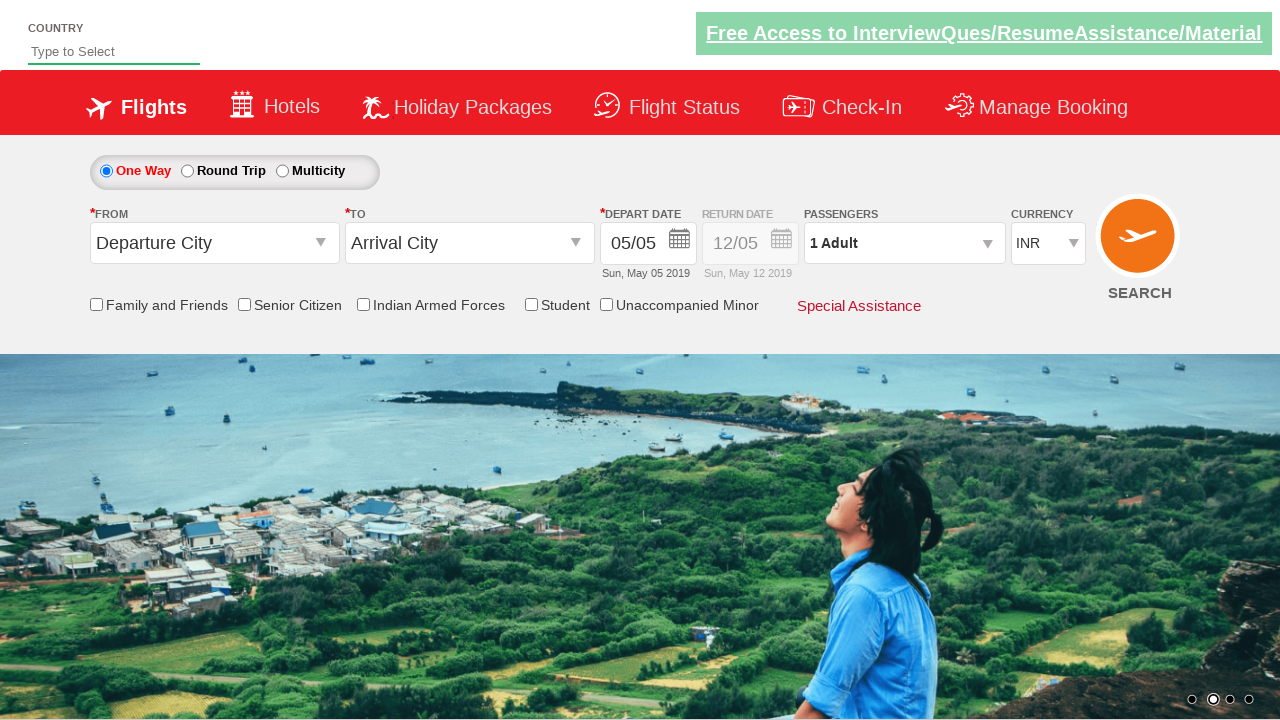

Navigated to dropdowns practice page
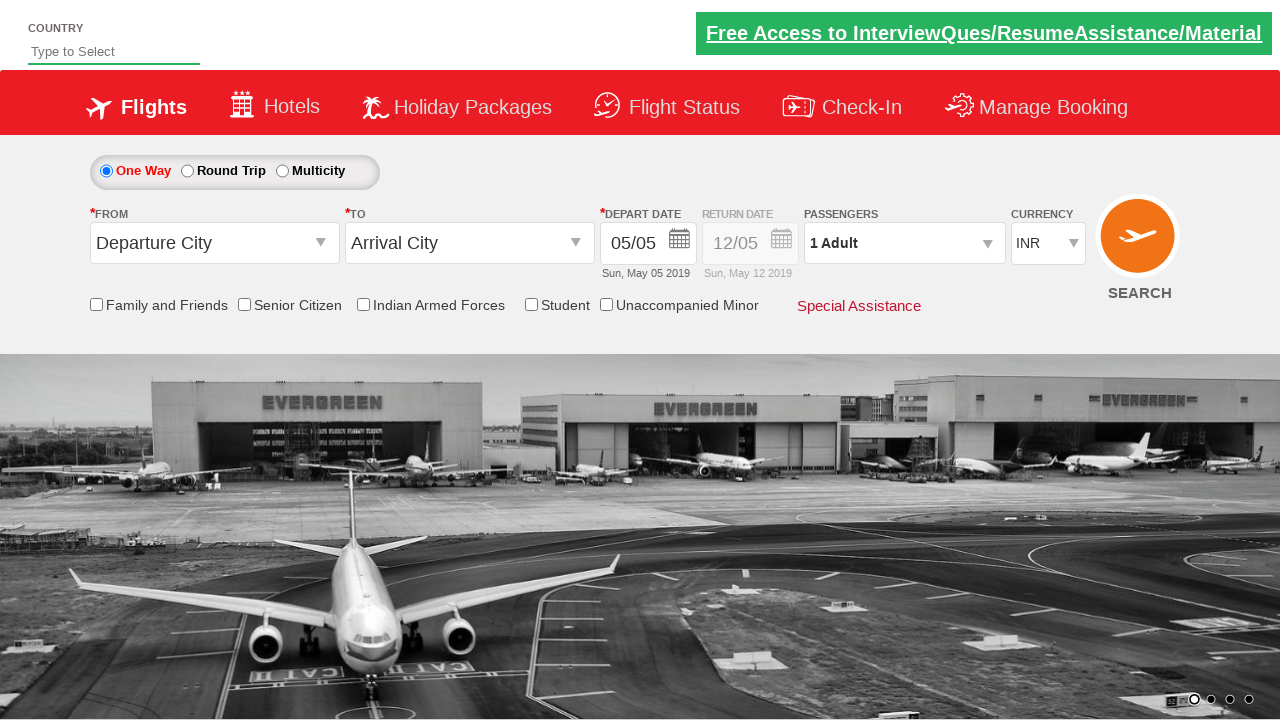

Selected currency dropdown option by index 3 (USD) on #ctl00_mainContent_DropDownListCurrency
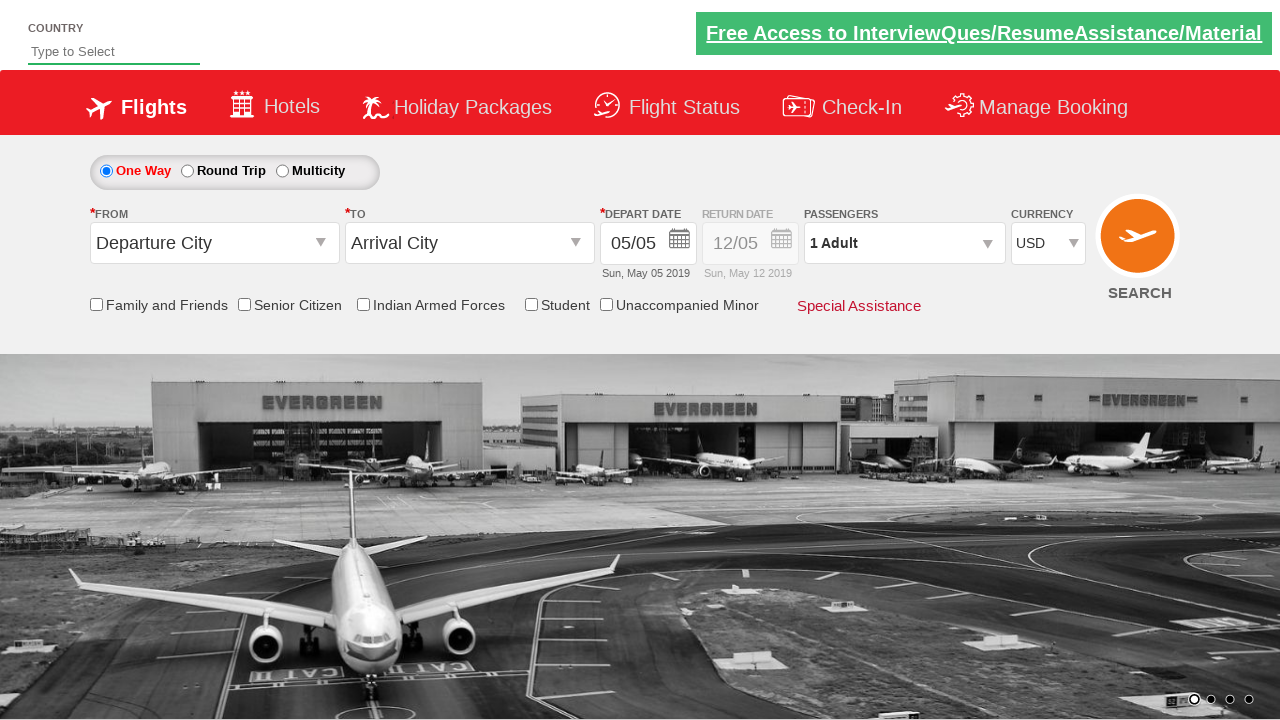

Selected currency dropdown option by visible text (AED) on #ctl00_mainContent_DropDownListCurrency
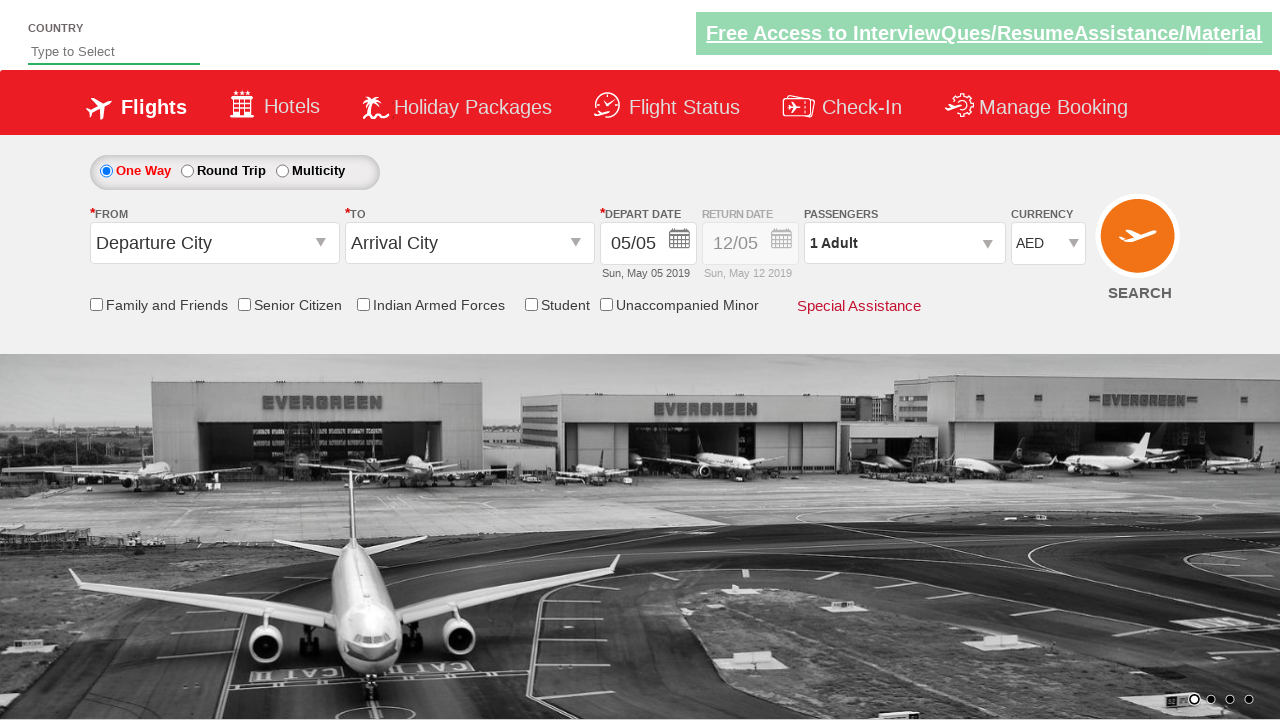

Selected currency dropdown option by value (INR) on #ctl00_mainContent_DropDownListCurrency
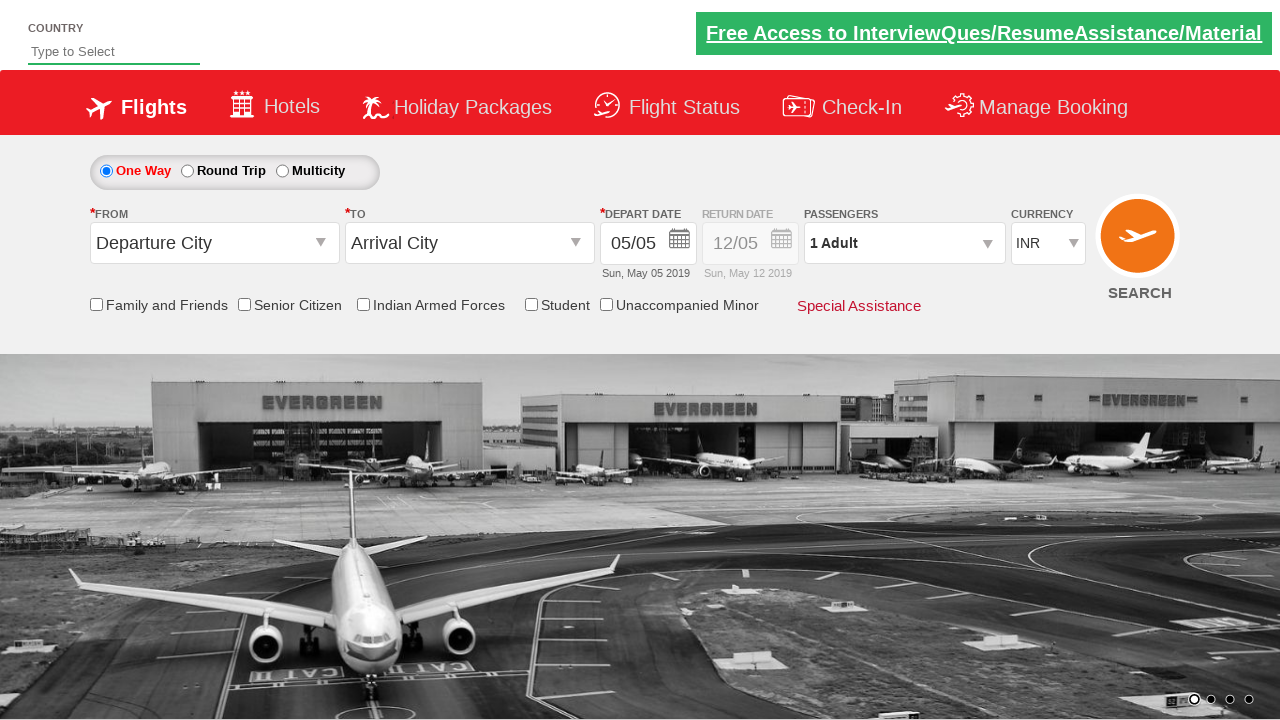

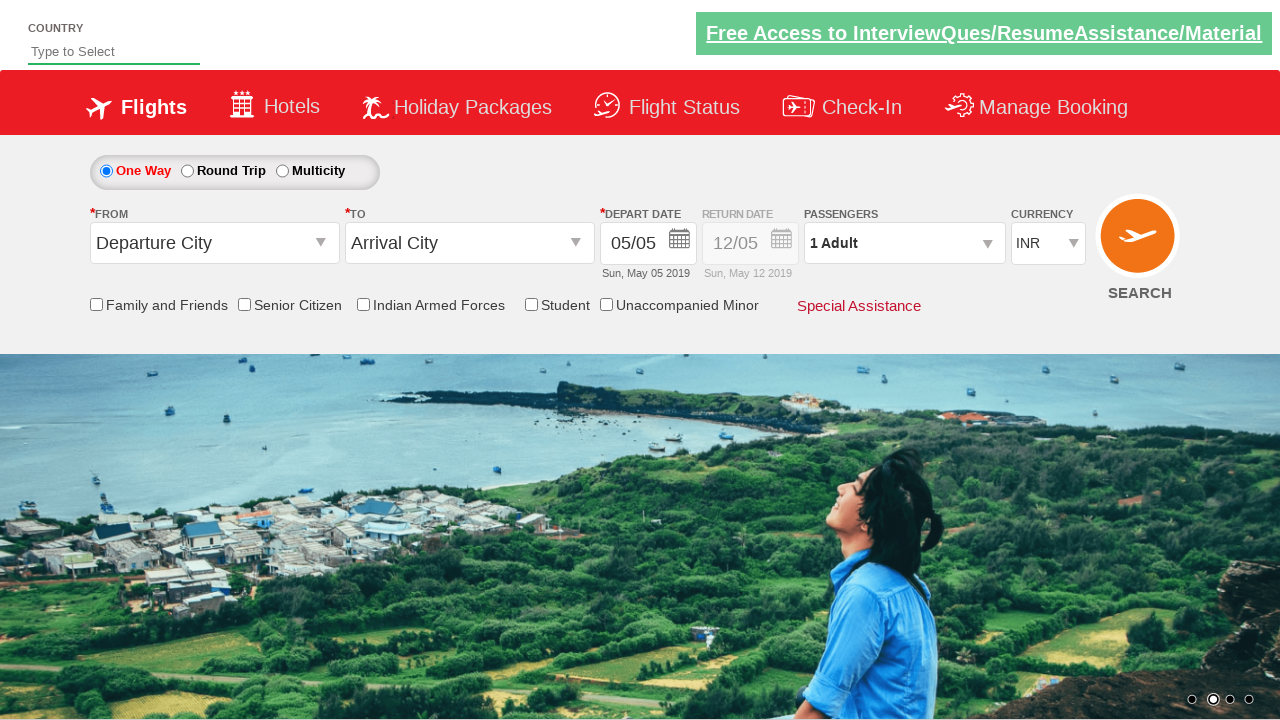